Opens a new browser window and navigates to a blog page in the new window

Starting URL: https://testproject.io/

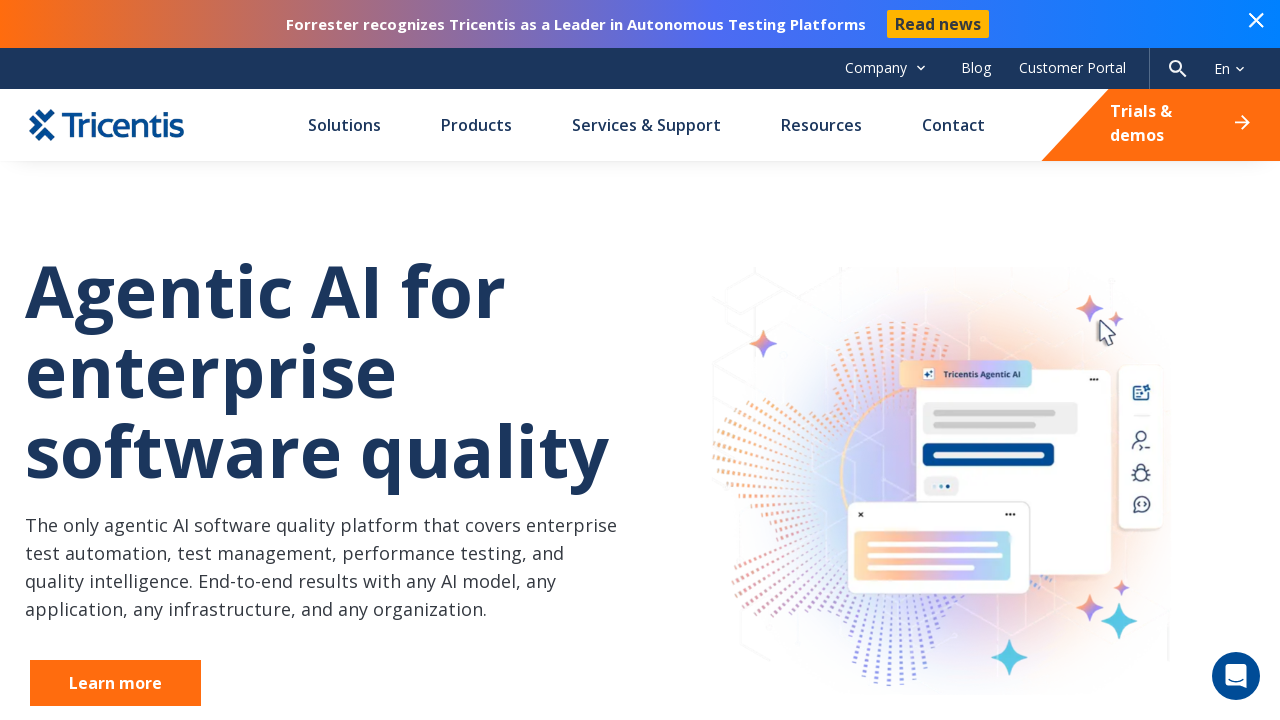

Opened a new browser window
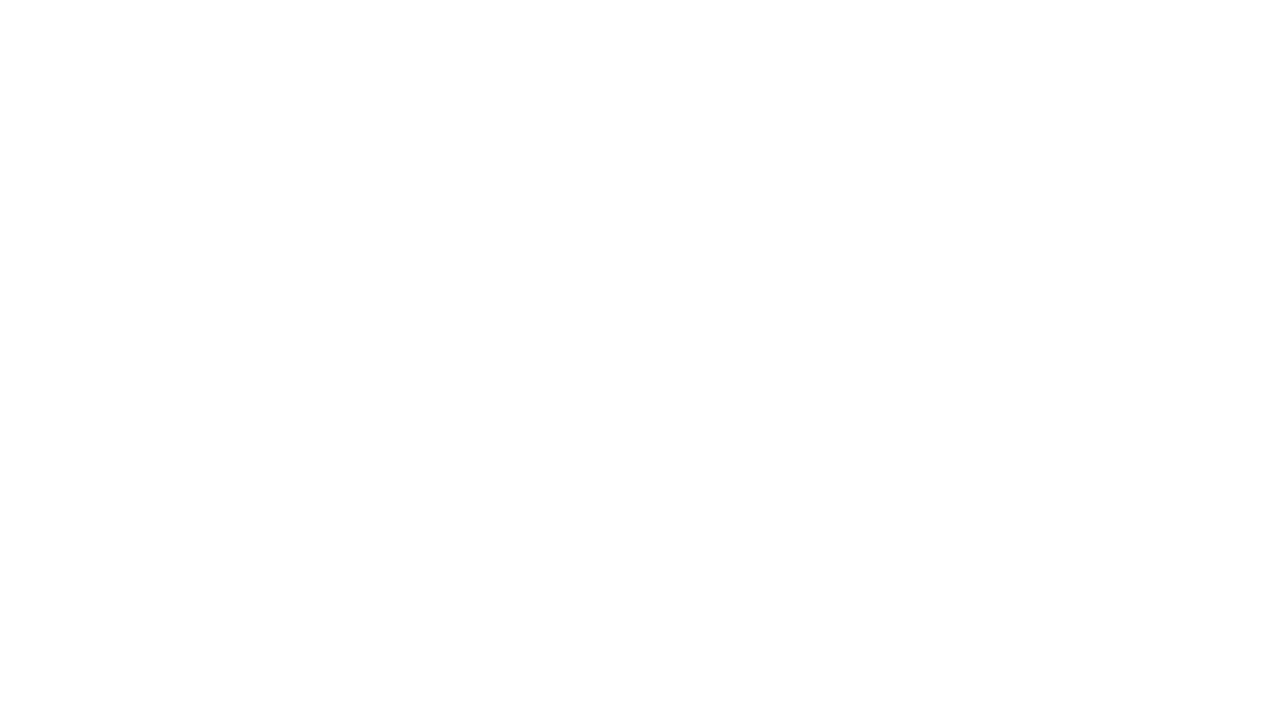

Navigated to https://blog.testproject.io/ in the new window
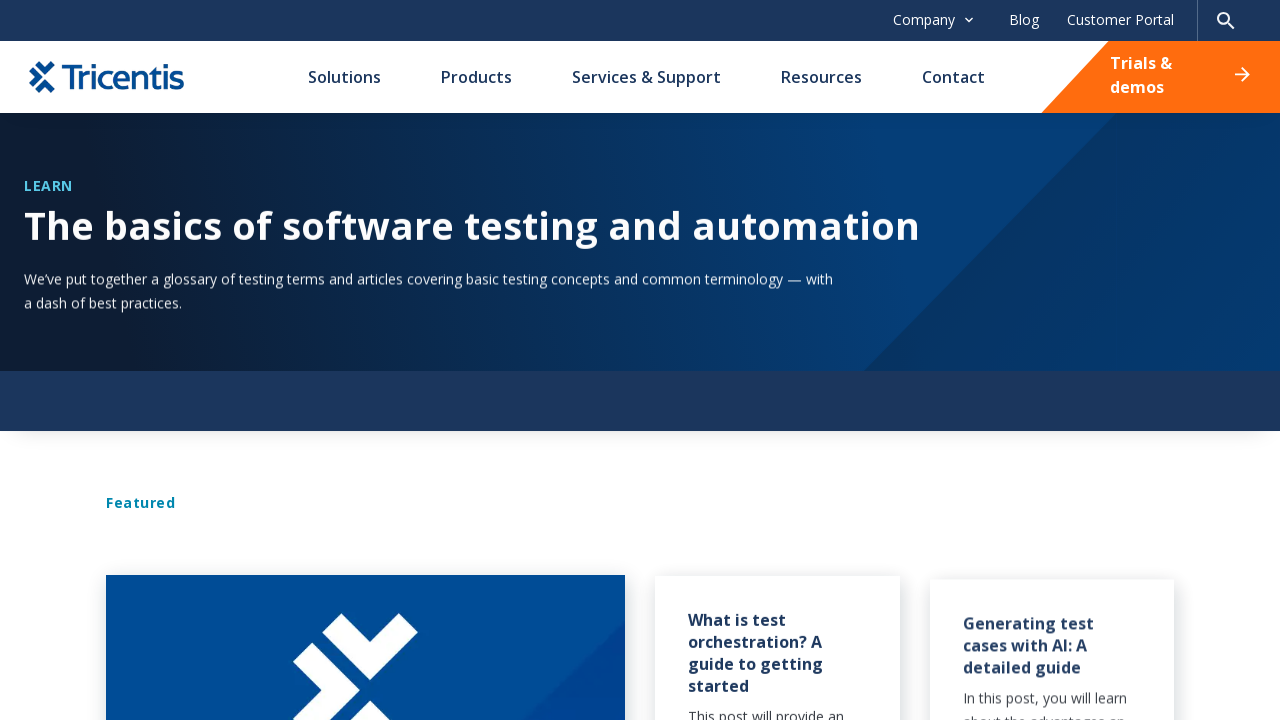

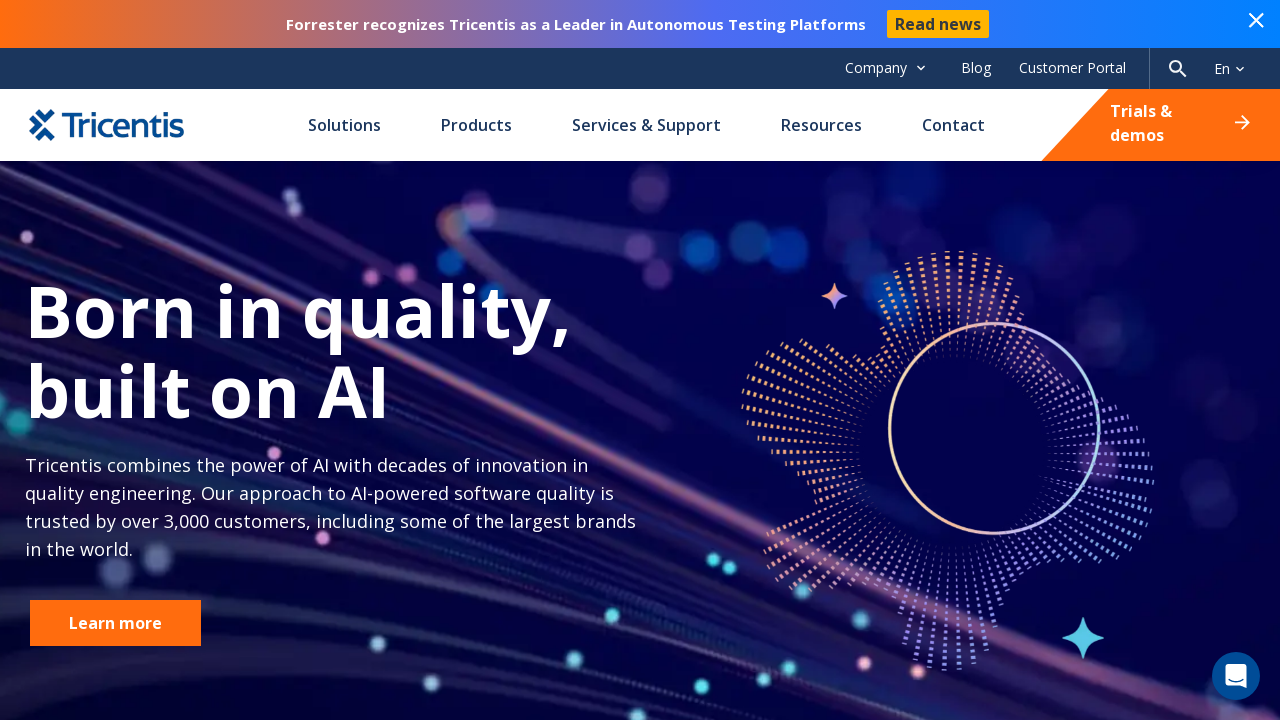